Navigates to Home Depot's homepage and waits for the page to load

Starting URL: https://www.homedepot.com/

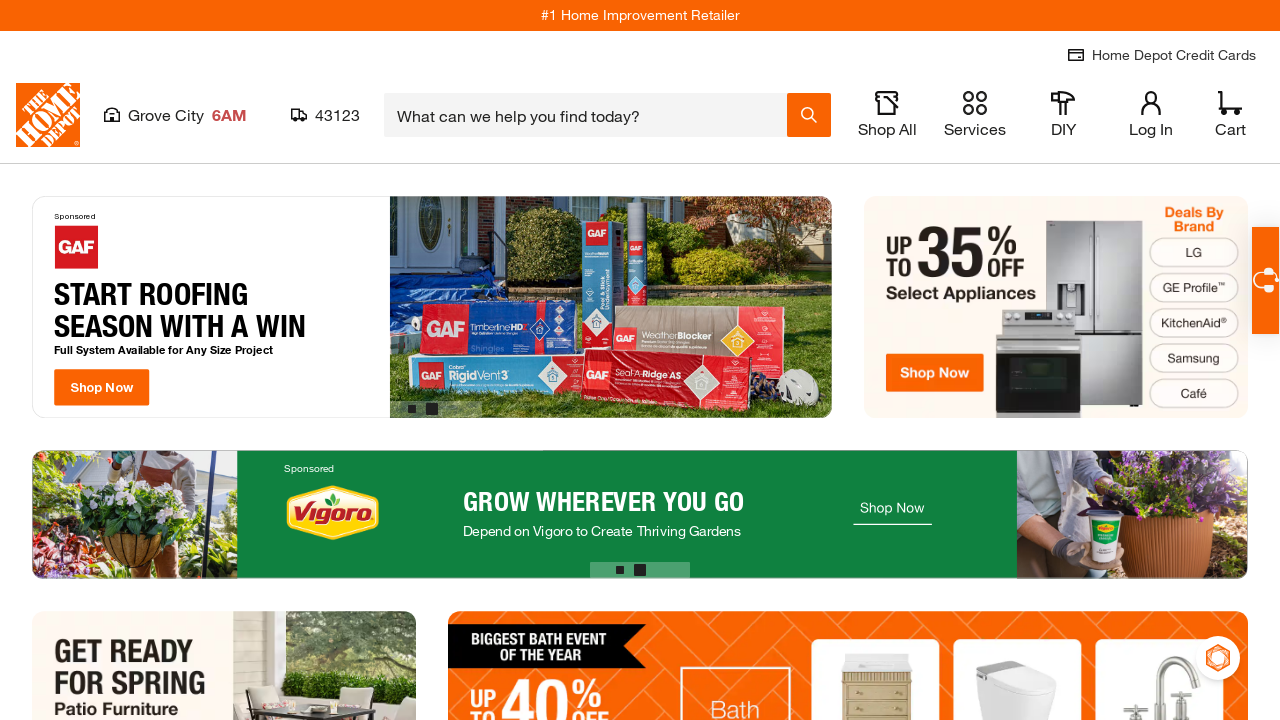

Waited for Home Depot homepage to load (domcontentloaded)
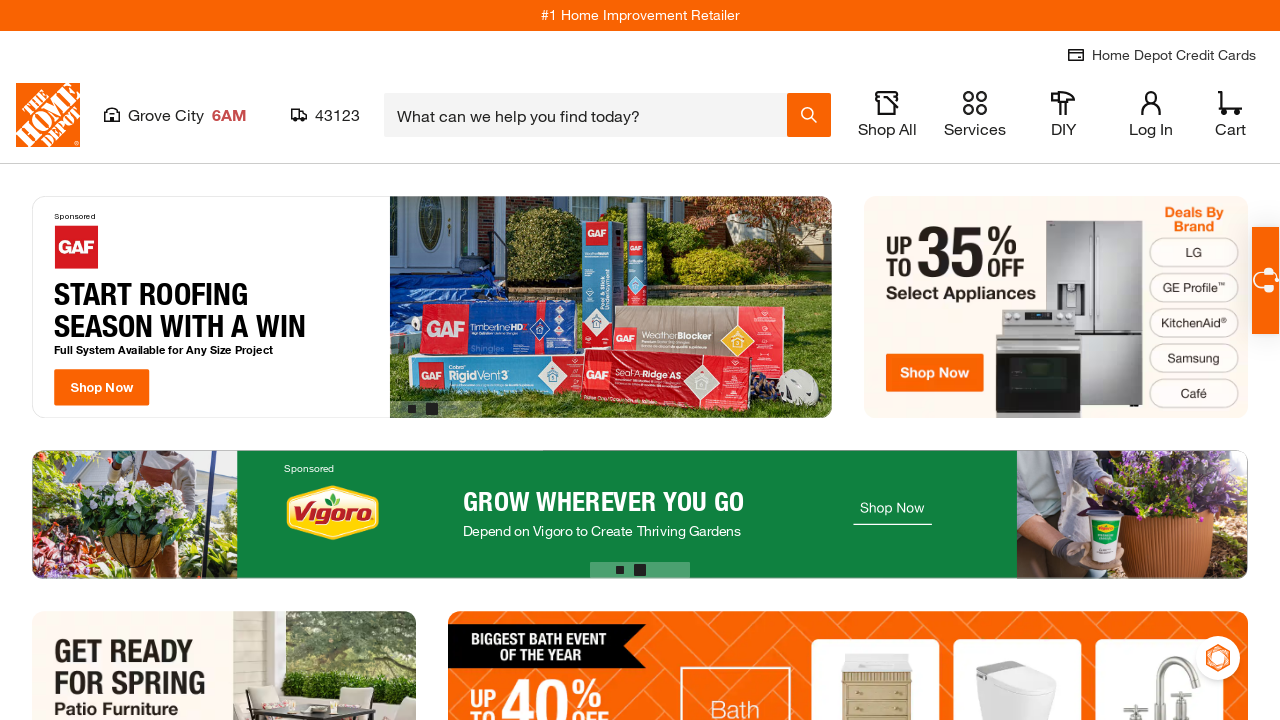

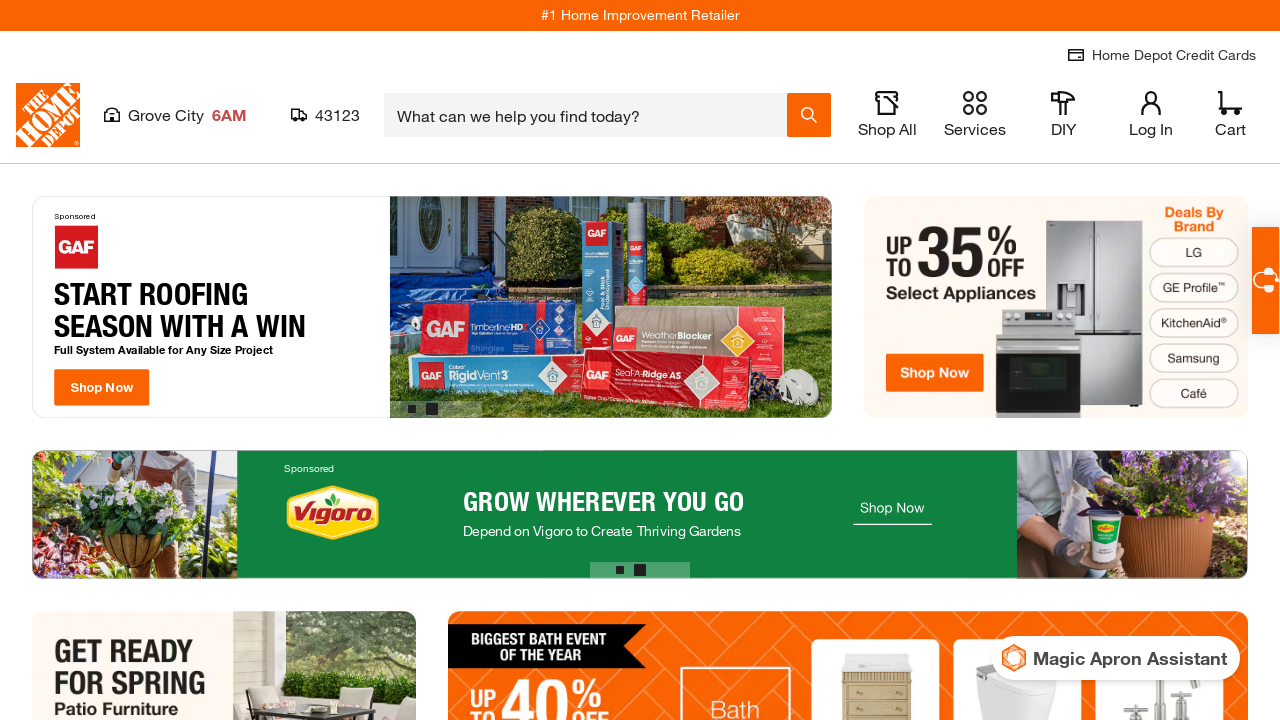